Tests Python.org search functionality by entering "pycon" in the search box and submitting the search

Starting URL: http://www.python.org

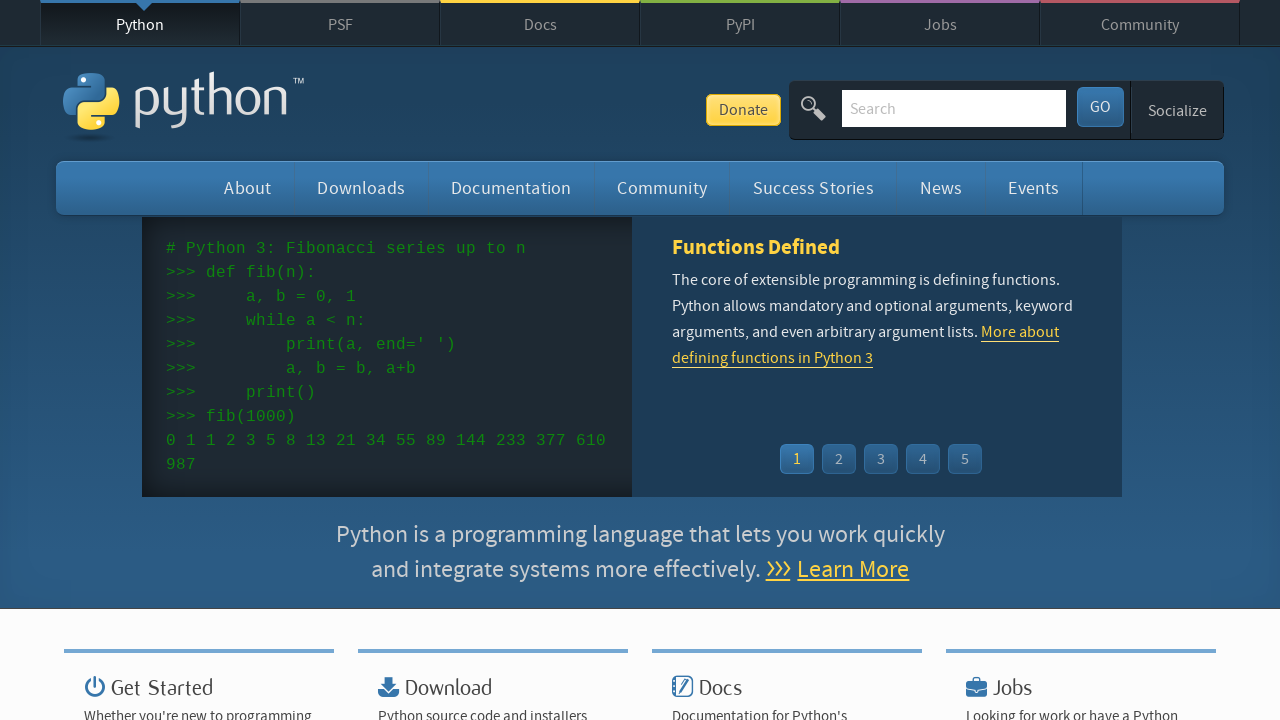

Verified 'Python' is in the page title
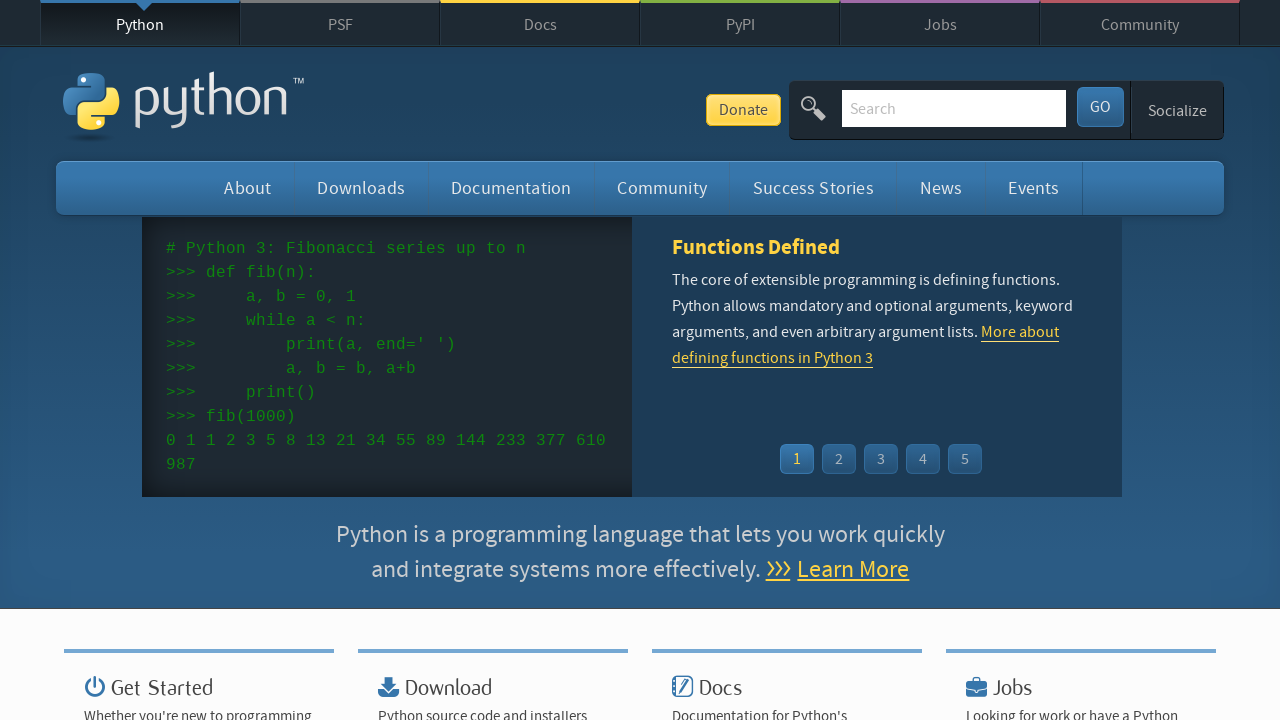

Cleared the search input field on input[name='q']
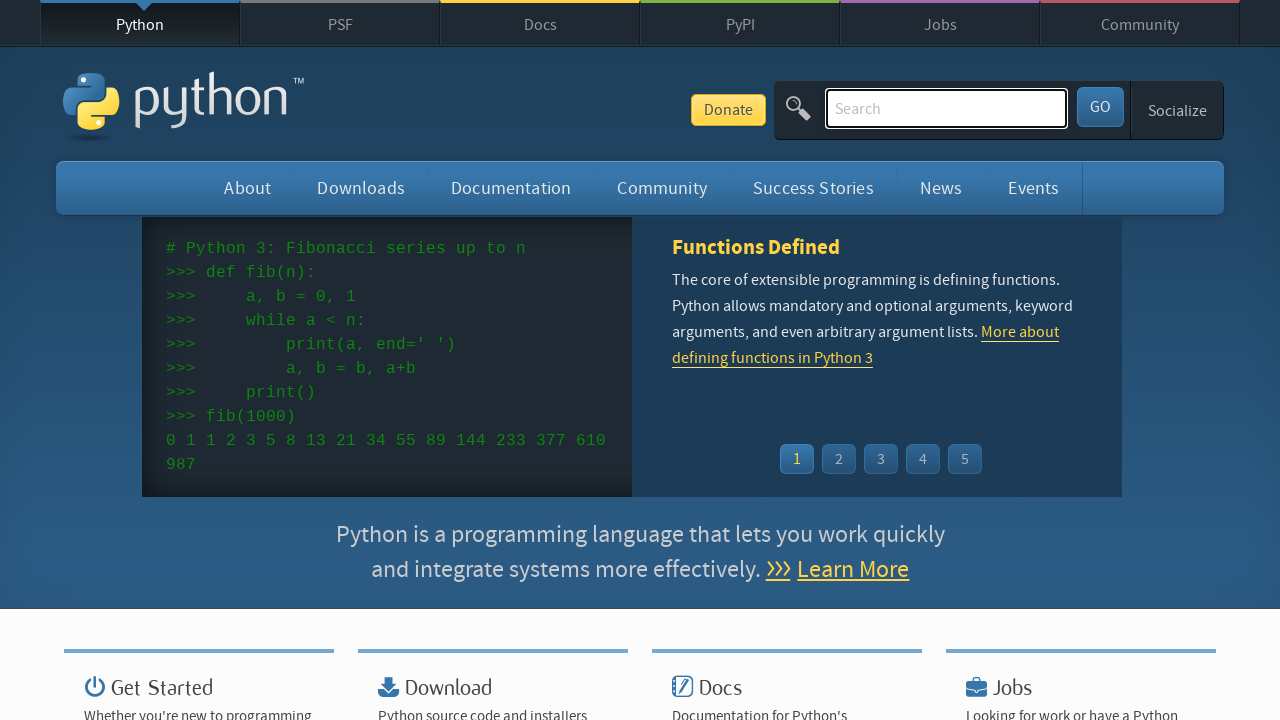

Entered 'pycon' in the search box on input[name='q']
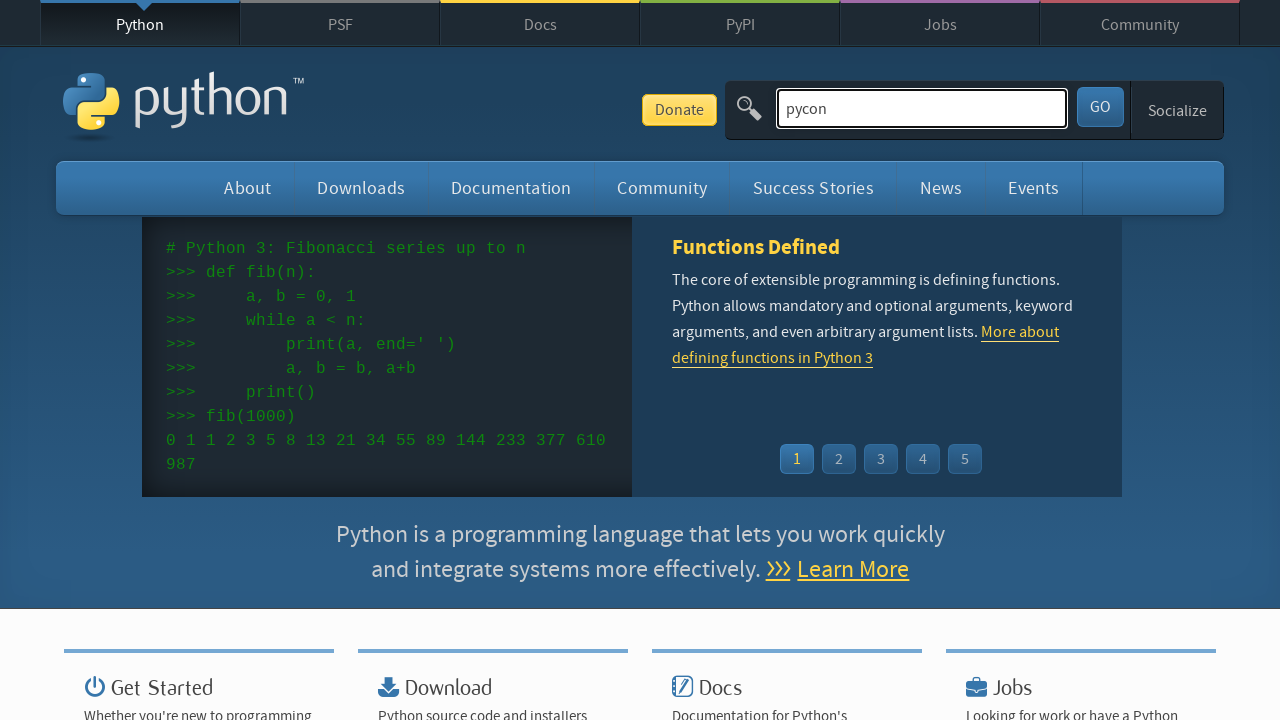

Submitted search by pressing Enter on input[name='q']
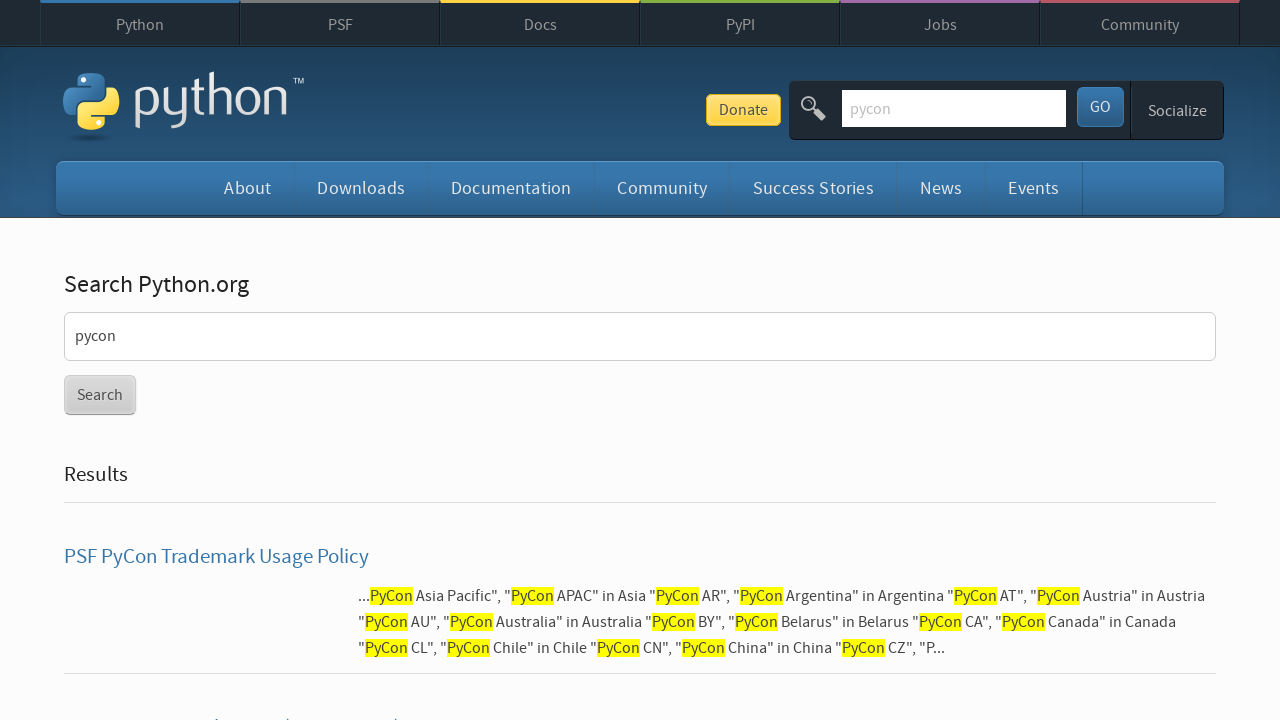

Waited for search results page to load (networkidle)
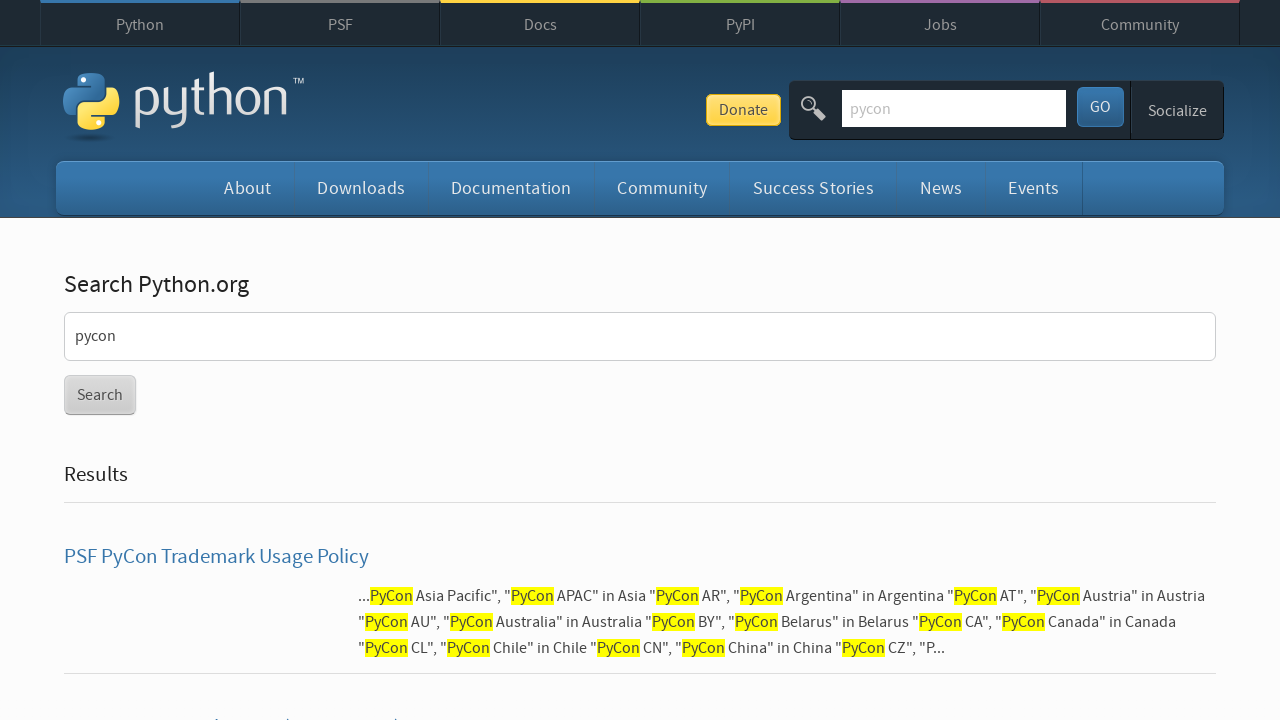

Verified search results were found (no 'No results found' message)
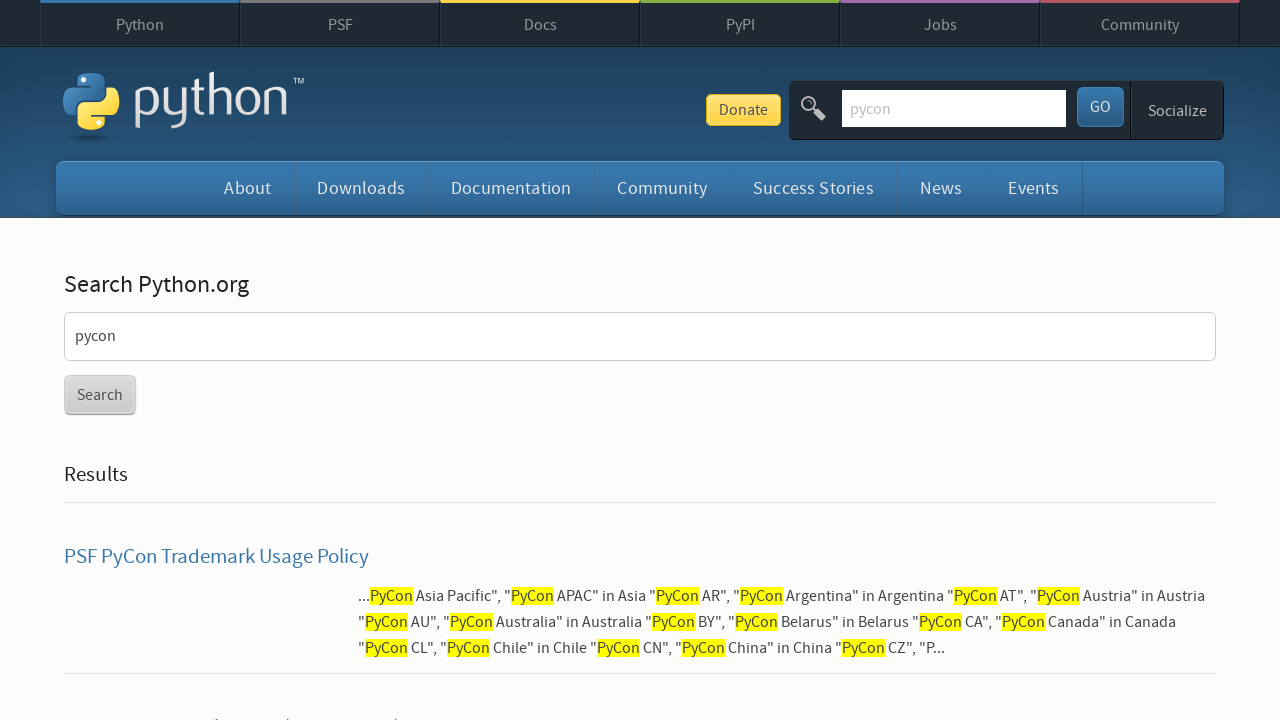

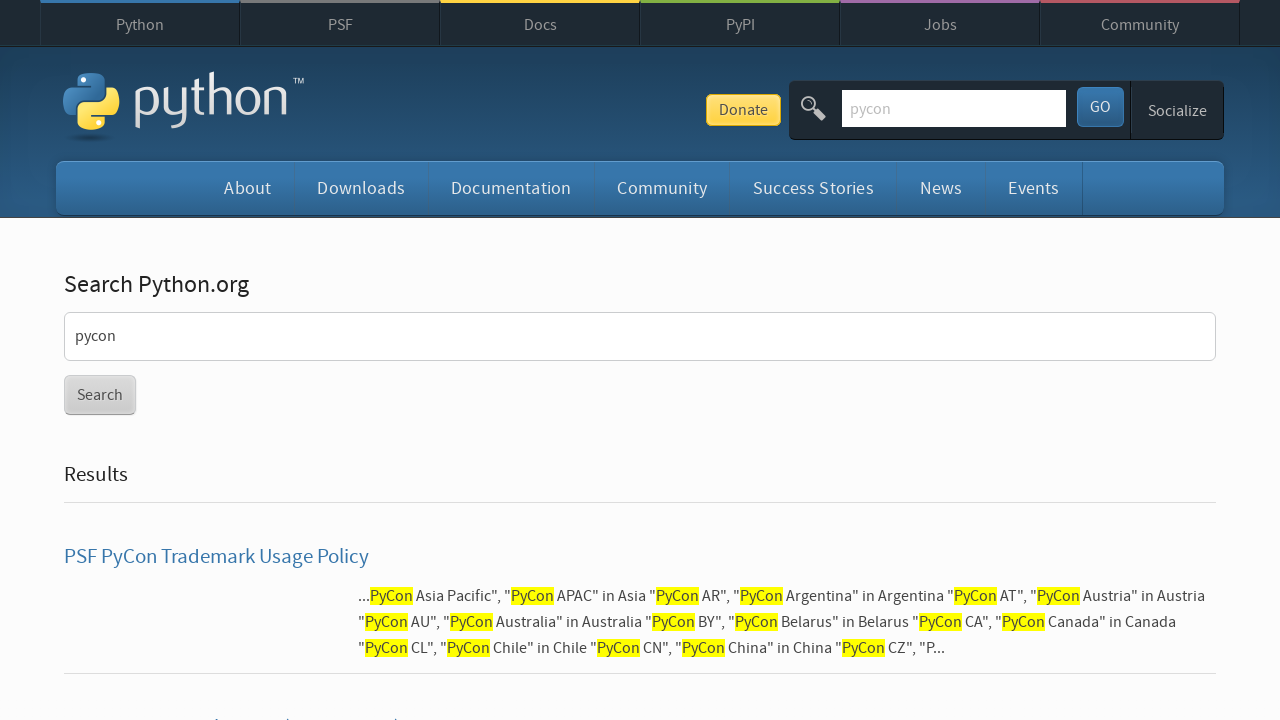